Tests flight search functionality on BlazeDemo by selecting departure city (Philadelphia) and destination city (Berlin), then clicking to find available flights and waiting for the reservation page to load.

Starting URL: http://blazedemo.com/index.php

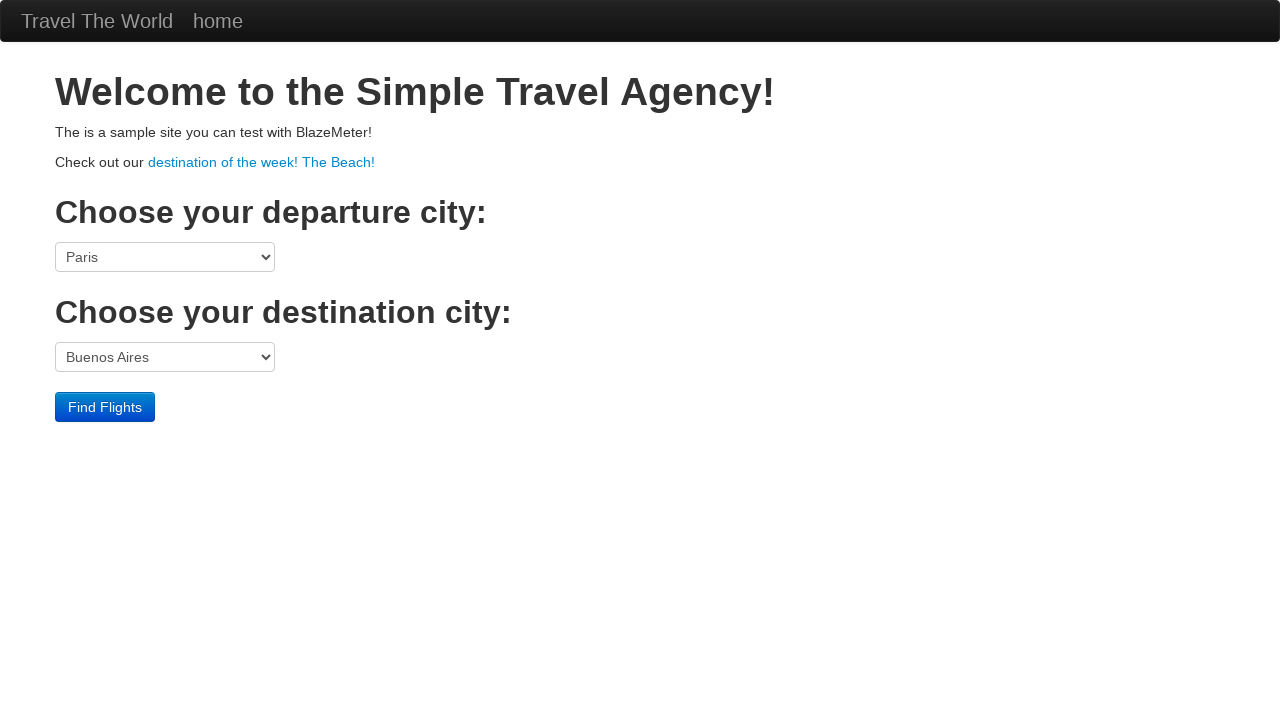

Selected Philadelphia as departure city on select[name='fromPort']
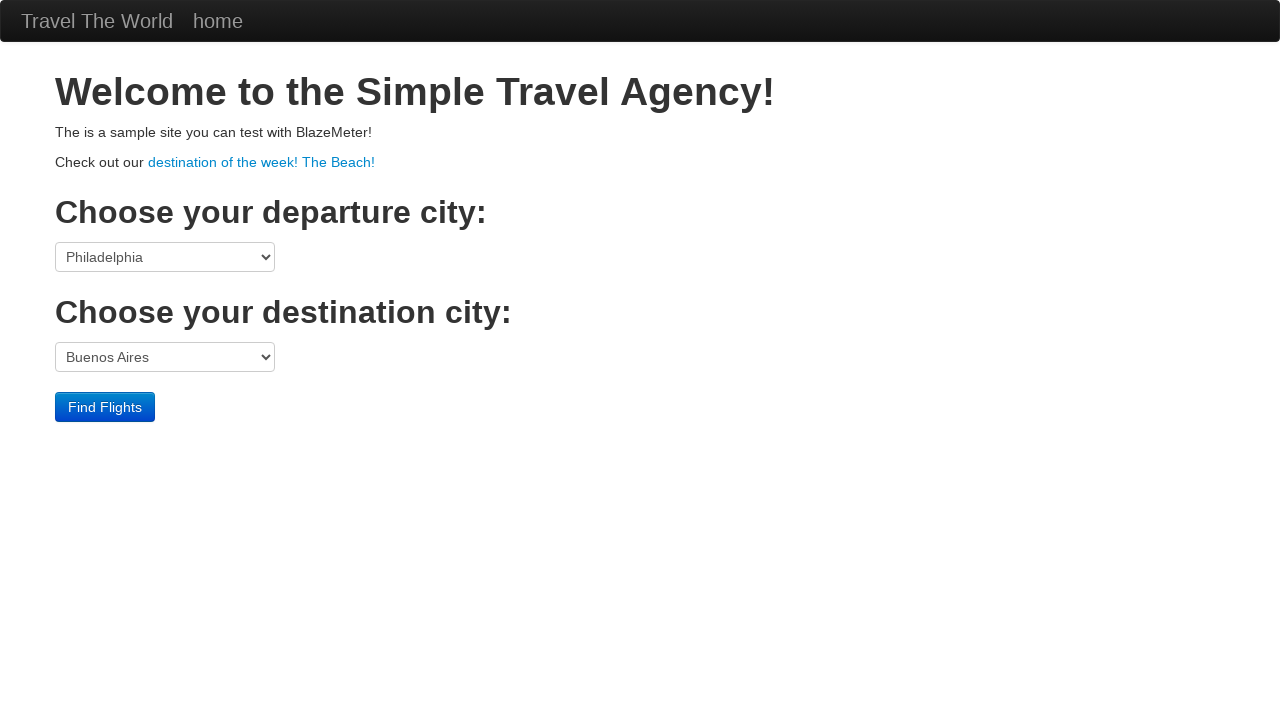

Selected Berlin as destination city on select[name='toPort']
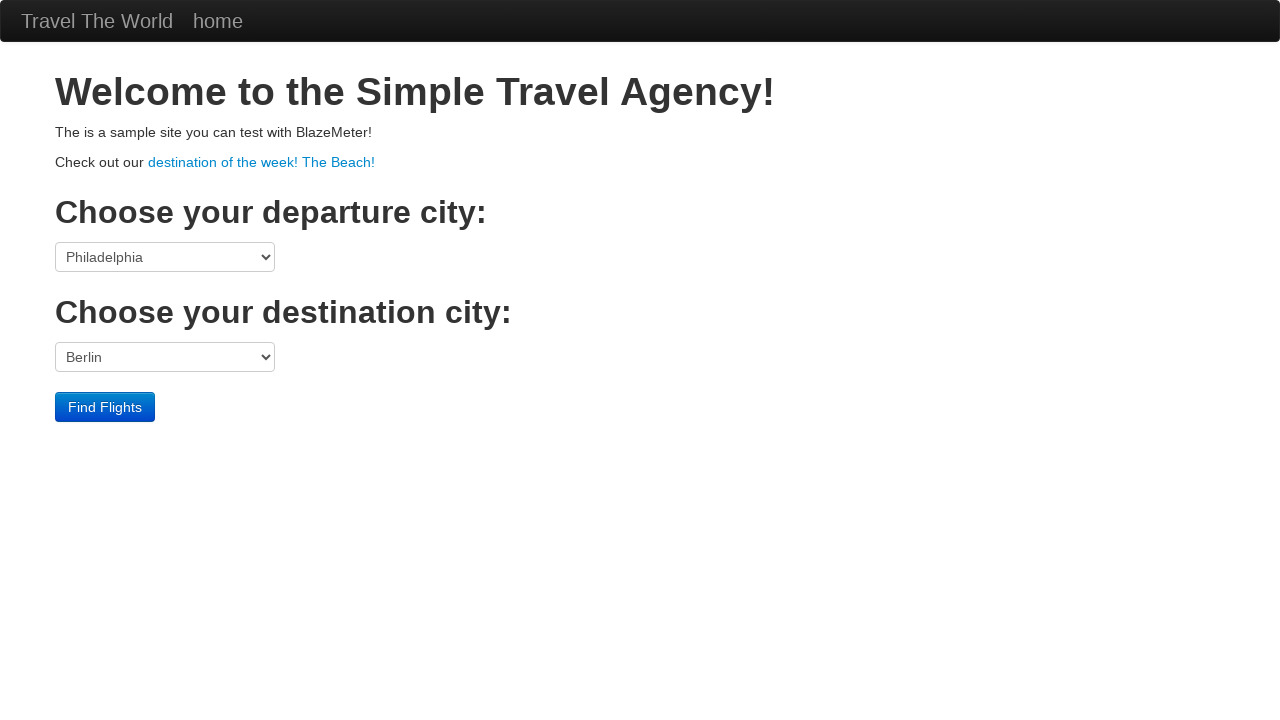

Clicked Find Flights button at (105, 407) on input.btn.btn-primary
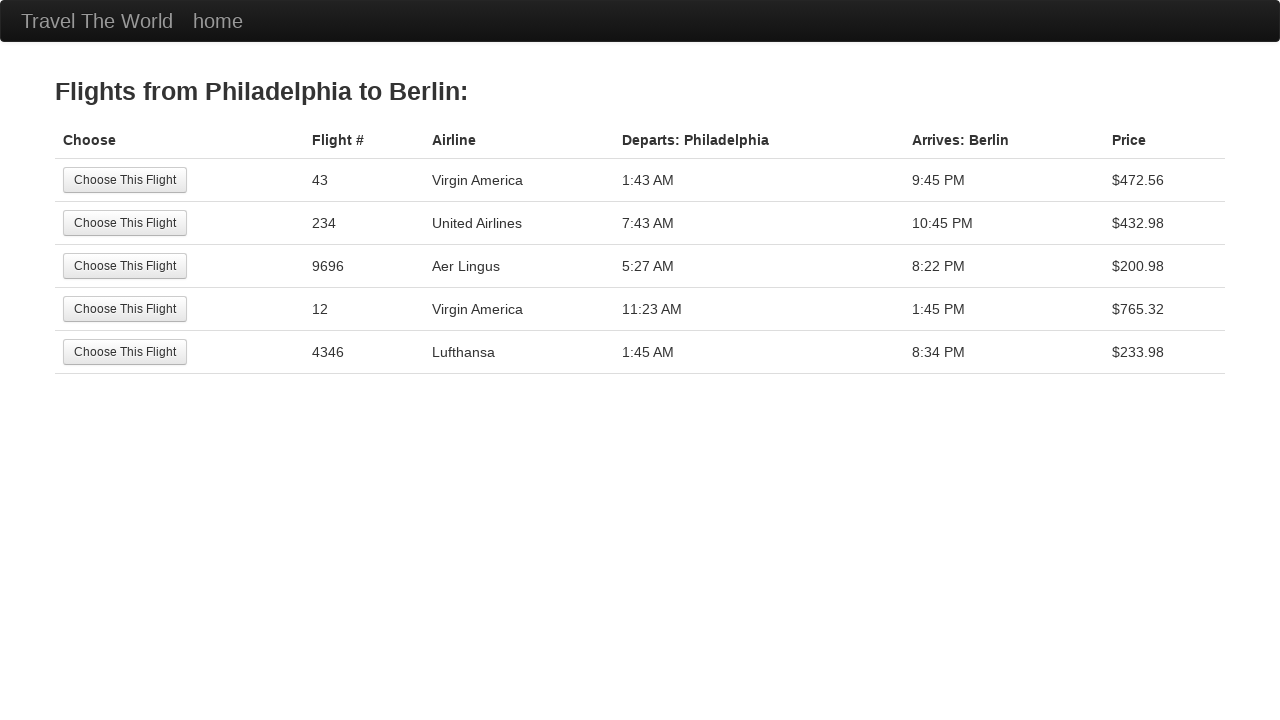

Reservation page loaded
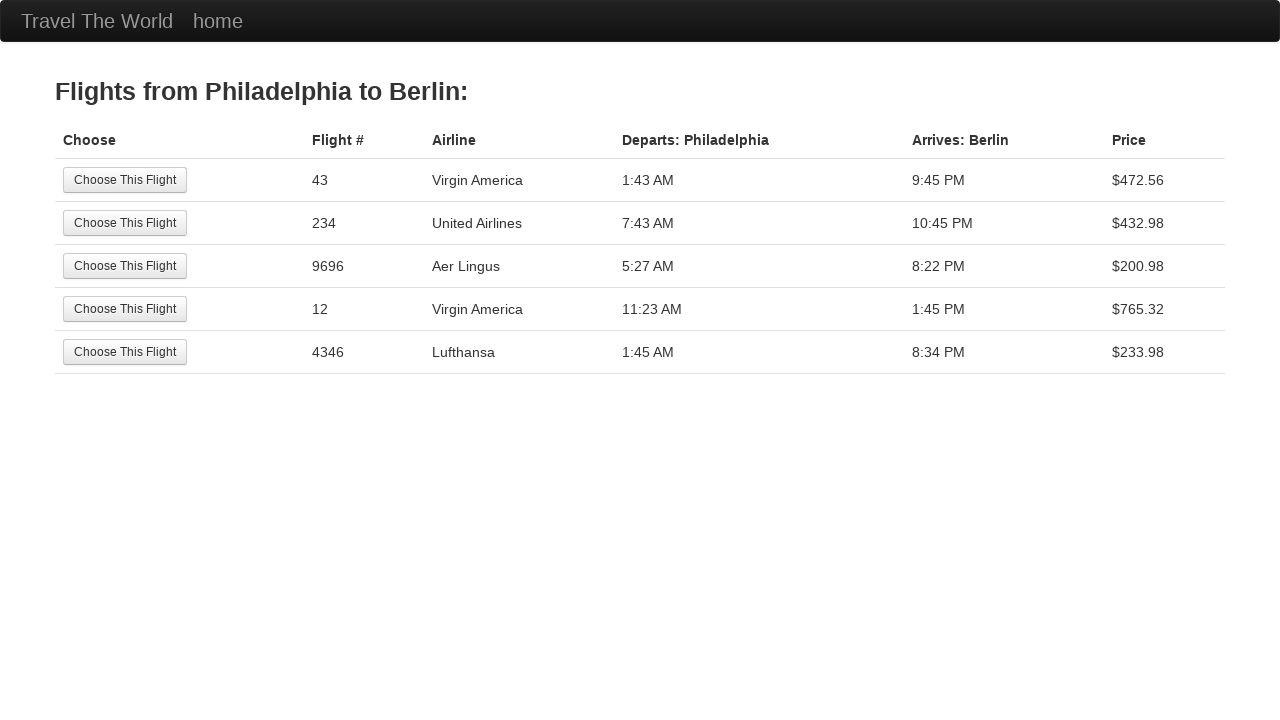

Choose Flight button is present and ready
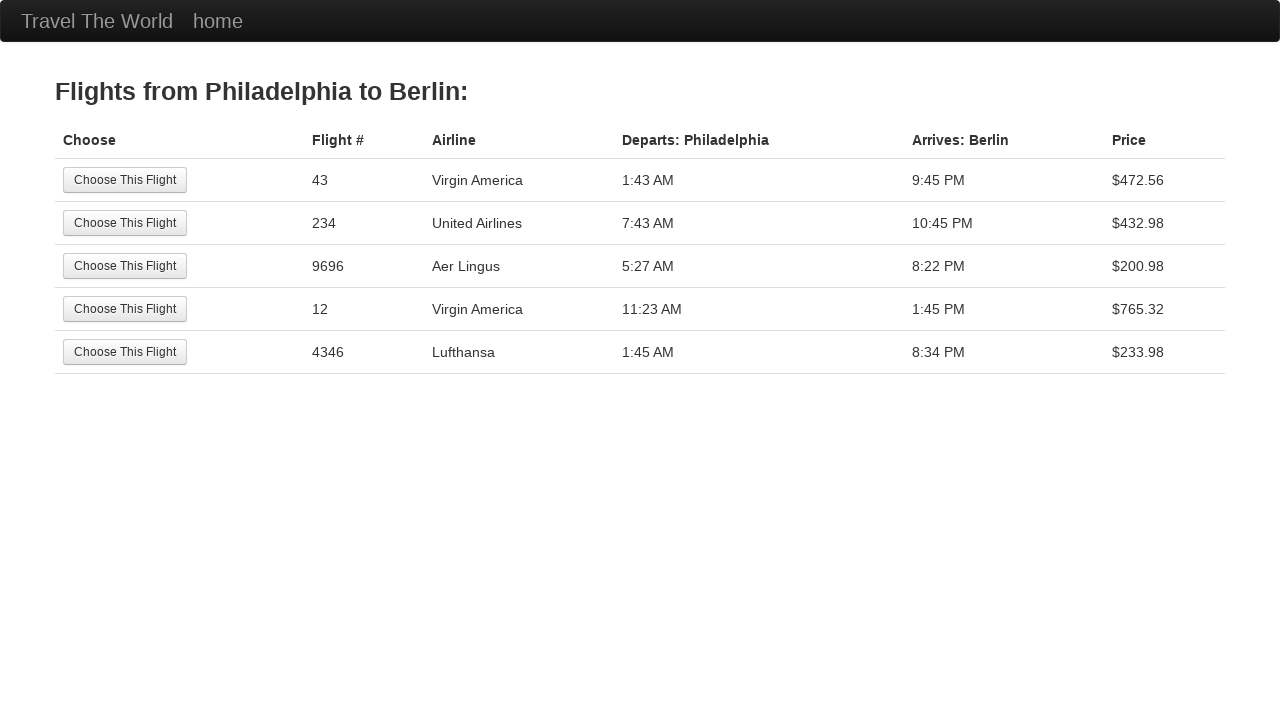

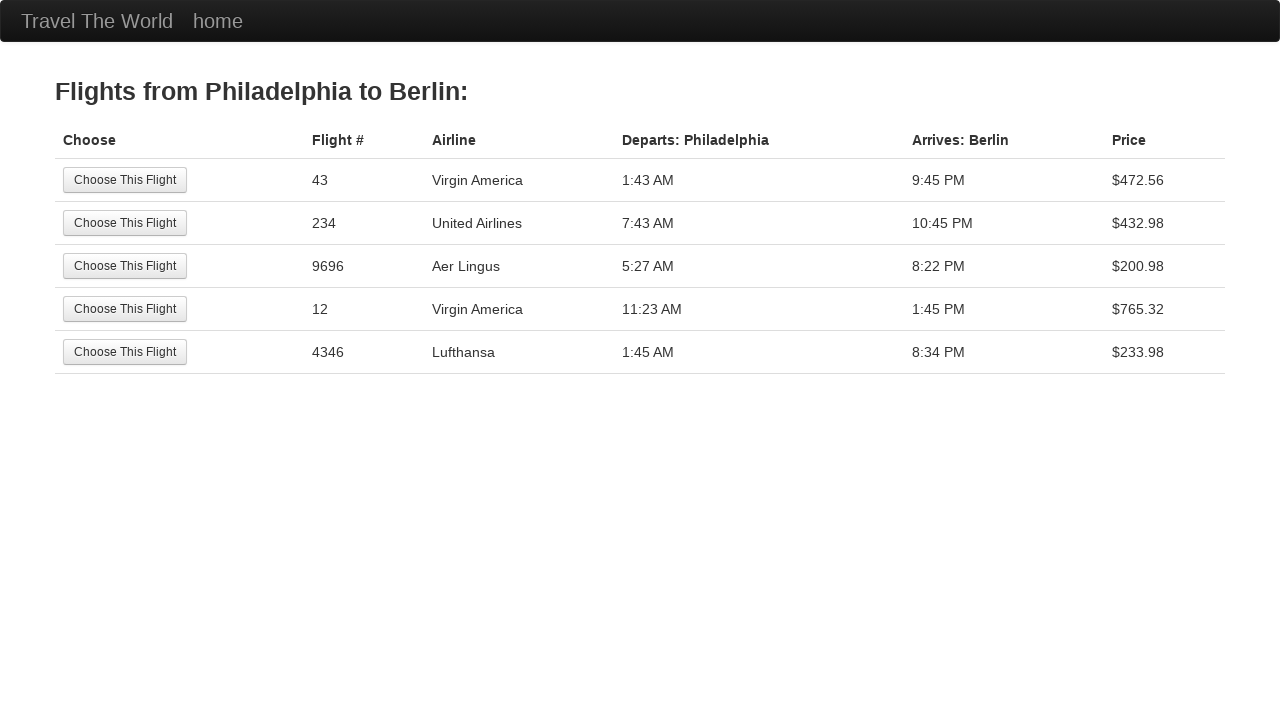